Tests the location search functionality by entering a city name and submitting

Starting URL: https://www.swiggy.com/

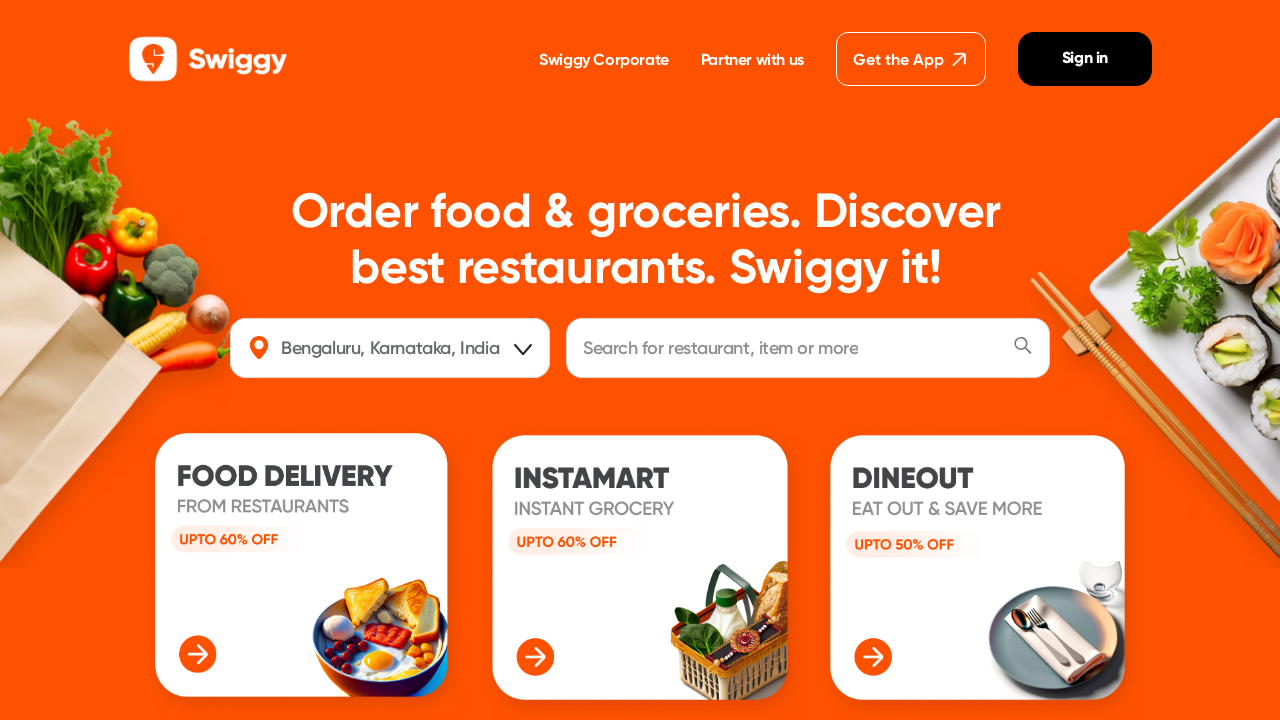

Entered 'chennai' in the location search field on input#location
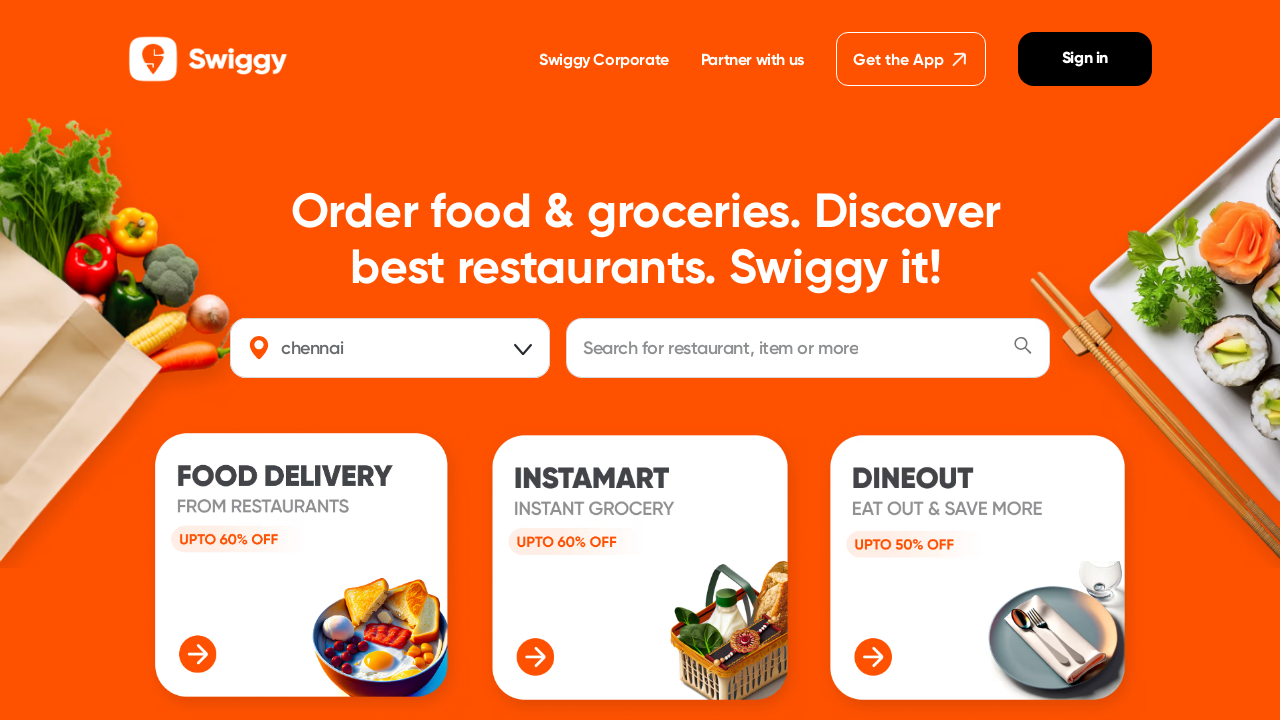

Pressed Enter to submit the location search on input#location
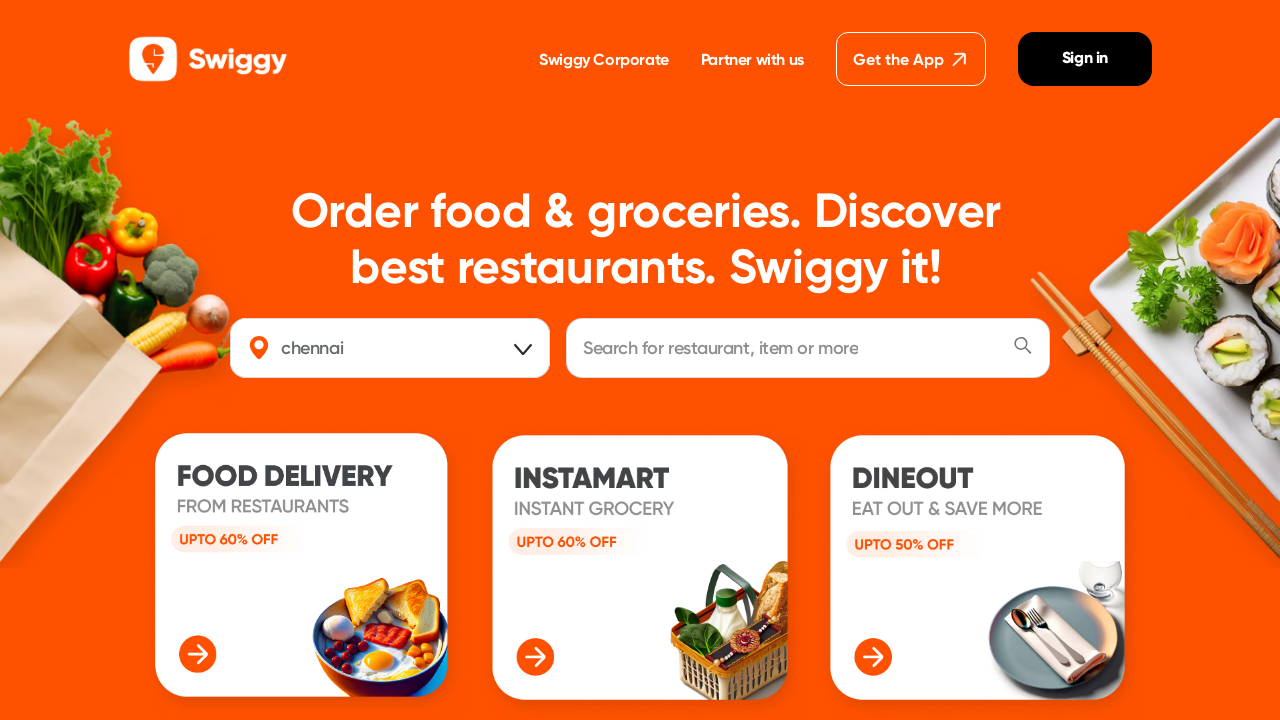

Waited for location results to load
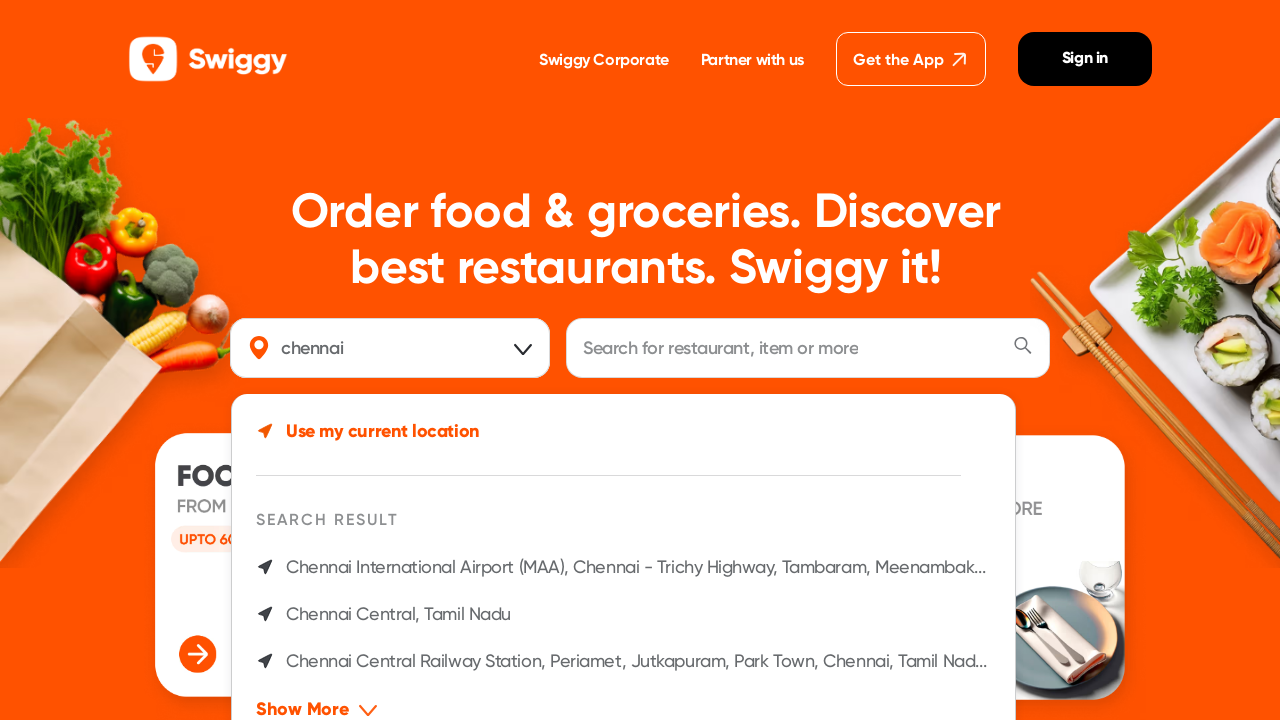

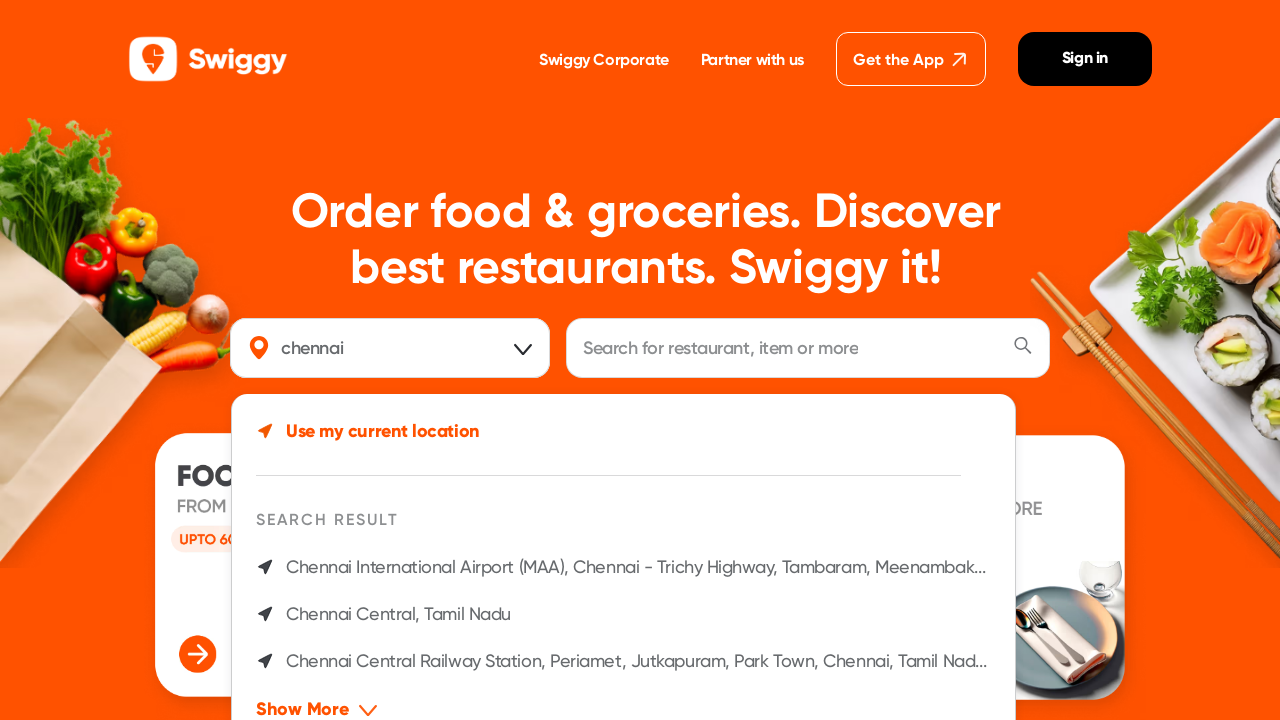